Tests page navigation by clicking a button and verifying that the URL changes, confirming successful page transition.

Starting URL: https://internproject2020.web.app/home

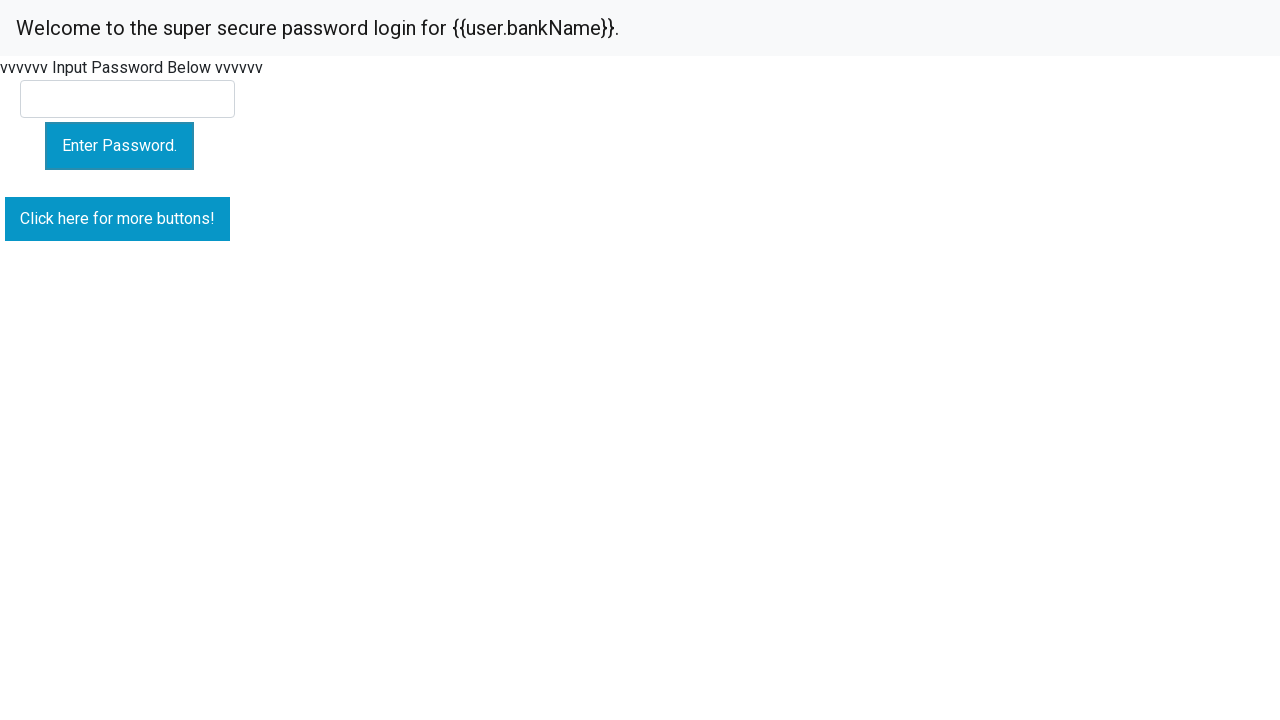

Stored initial URL from home page
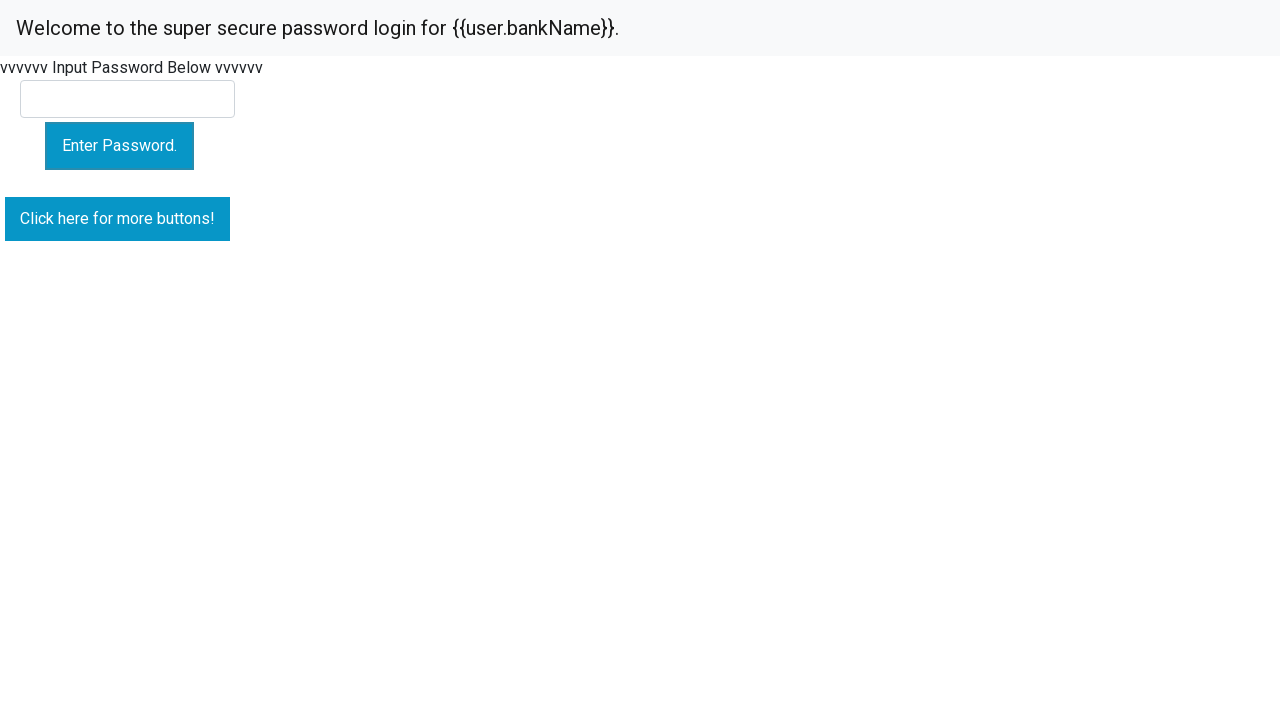

Waited for buttons to load on the page
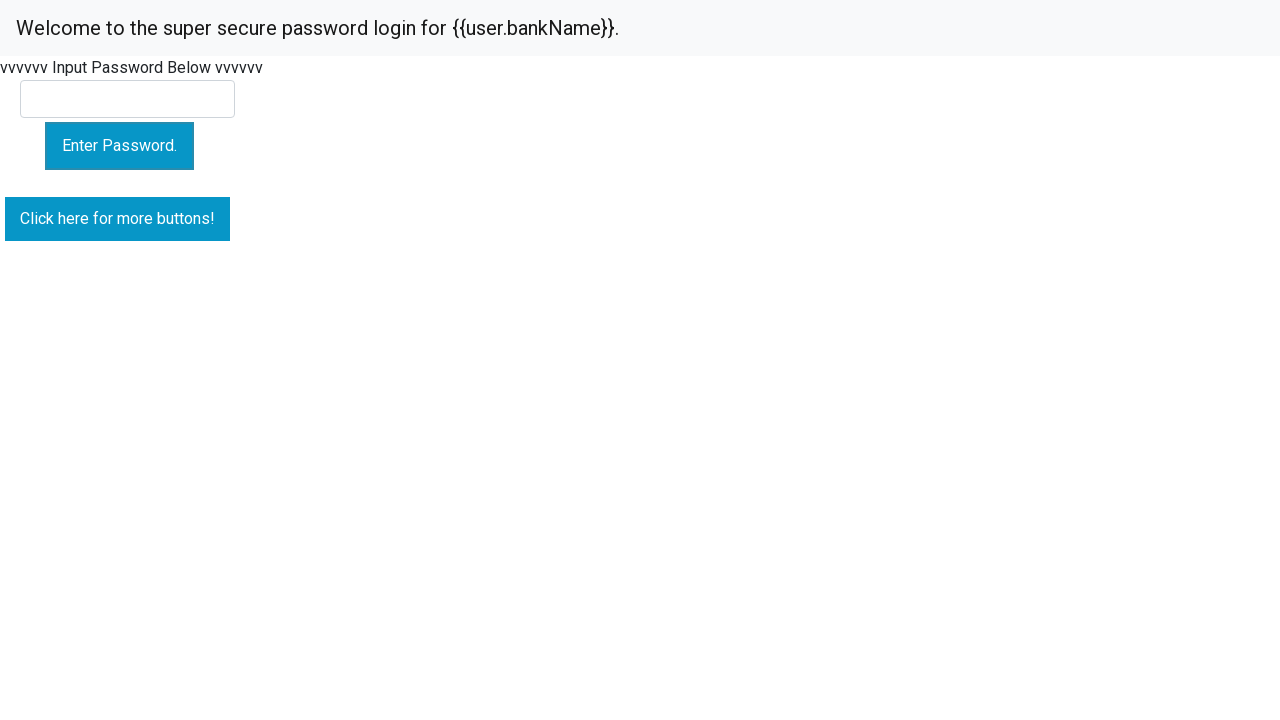

Clicked the second button to navigate to new page at (118, 219) on .button >> nth=1
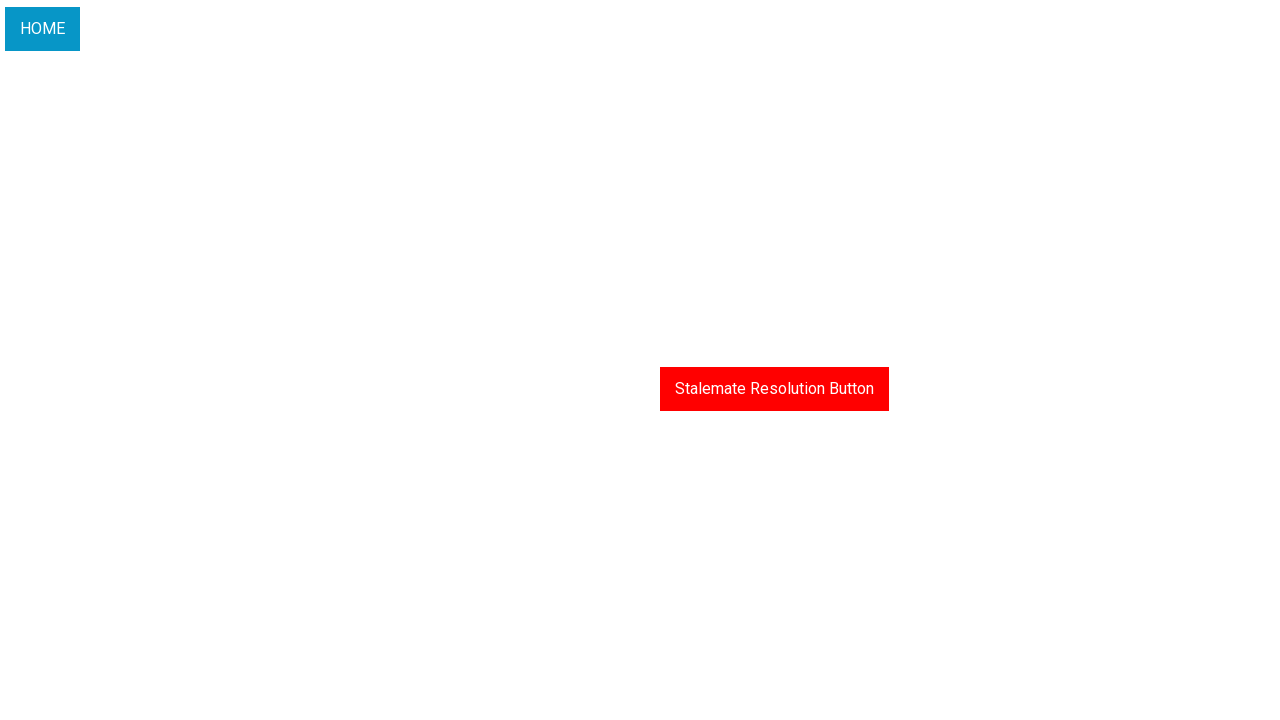

Waited for page navigation to complete
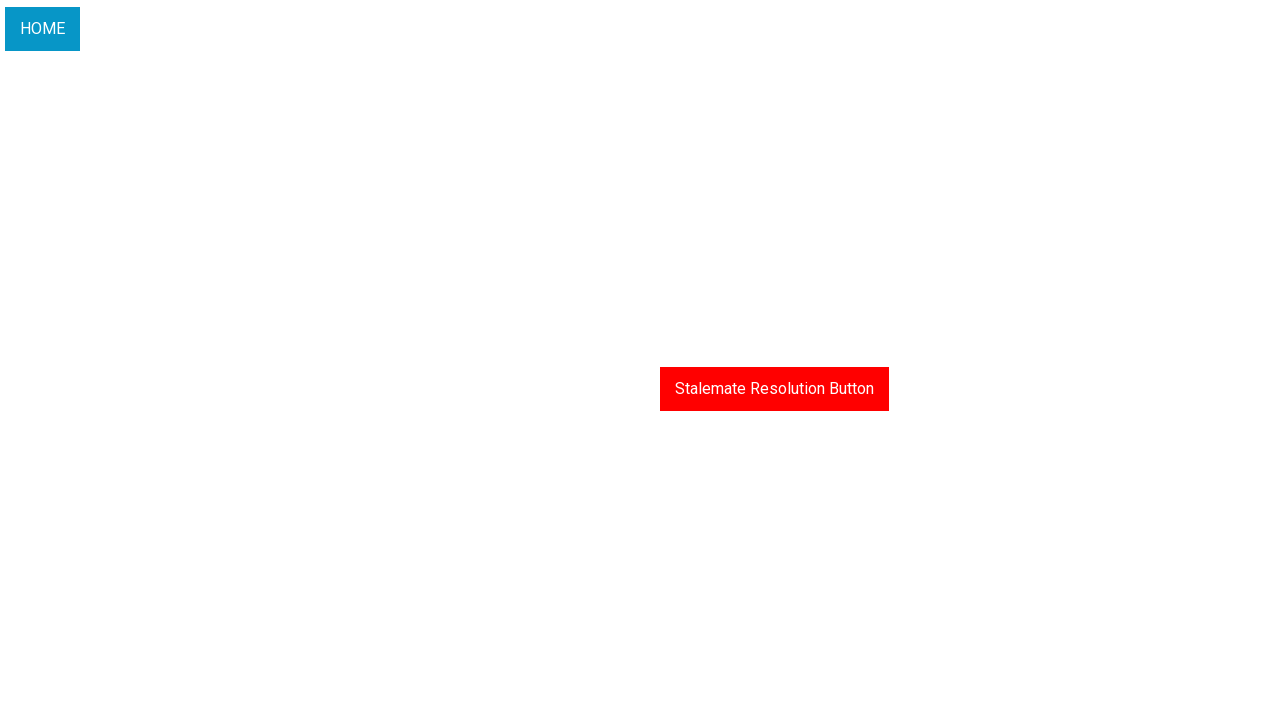

Captured new URL after page transition
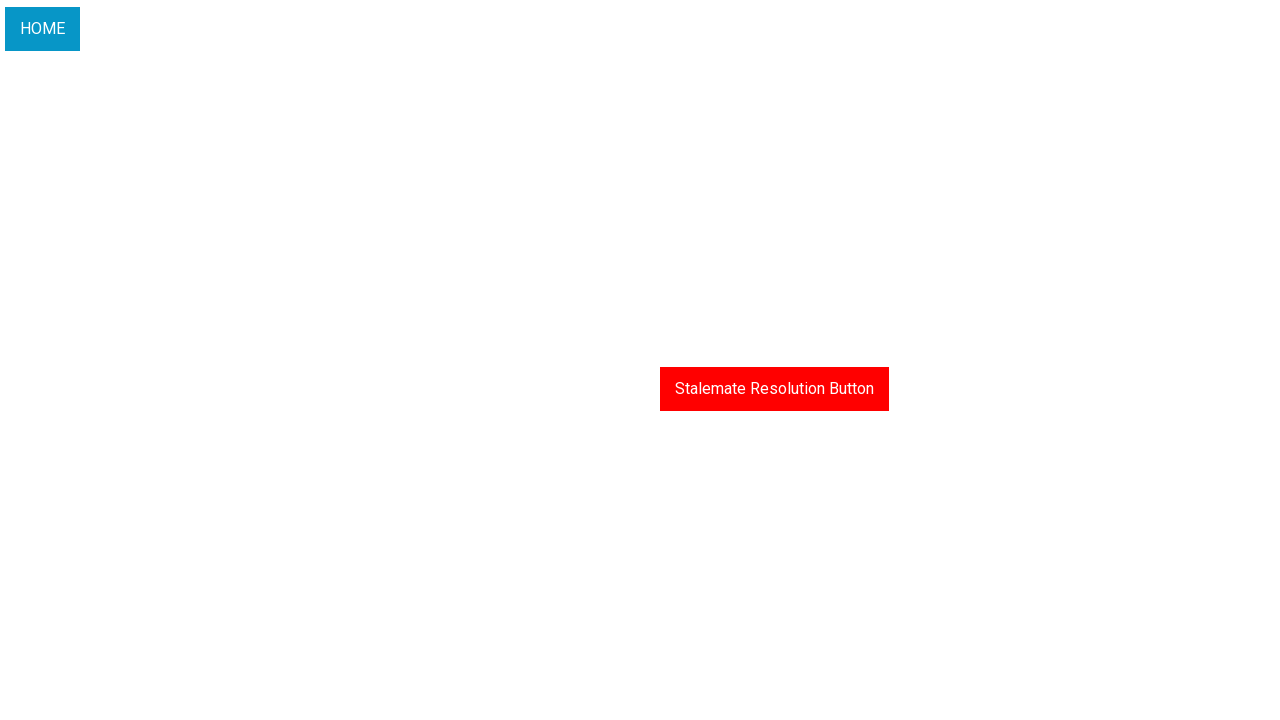

Verified URL changed successfully from https://internproject2020.web.app/home to https://internproject2020.web.app/buttons
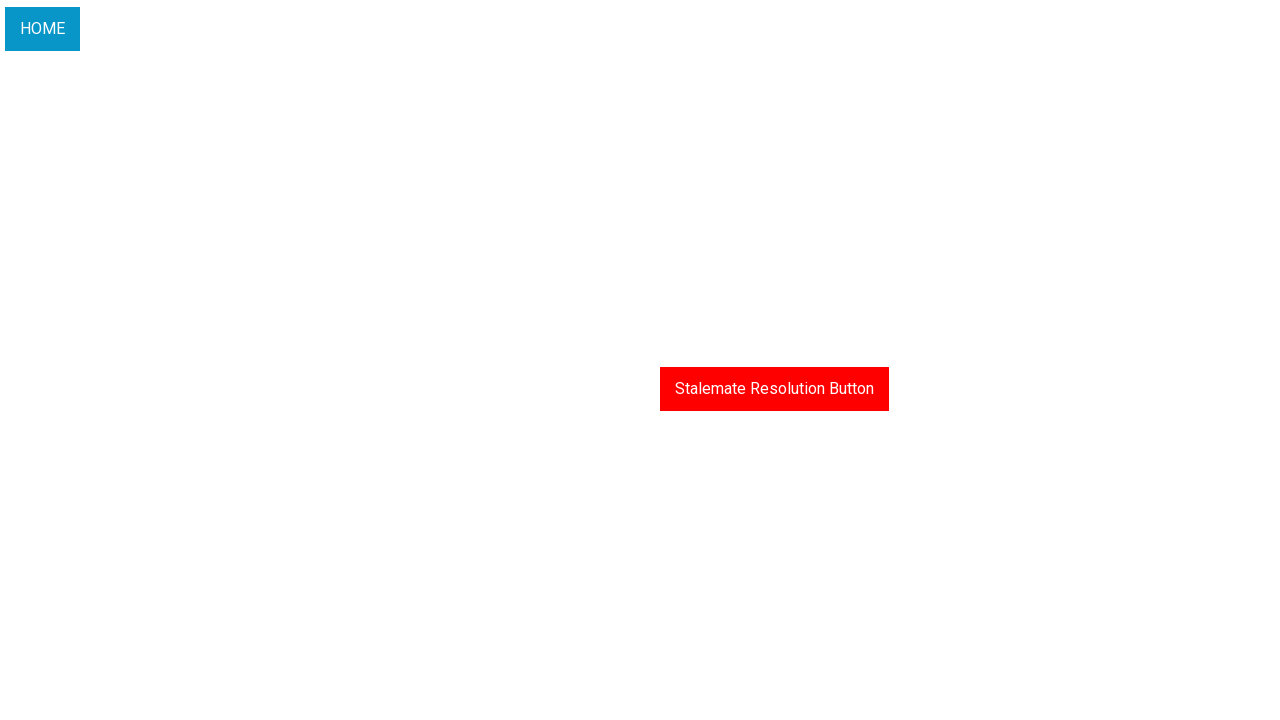

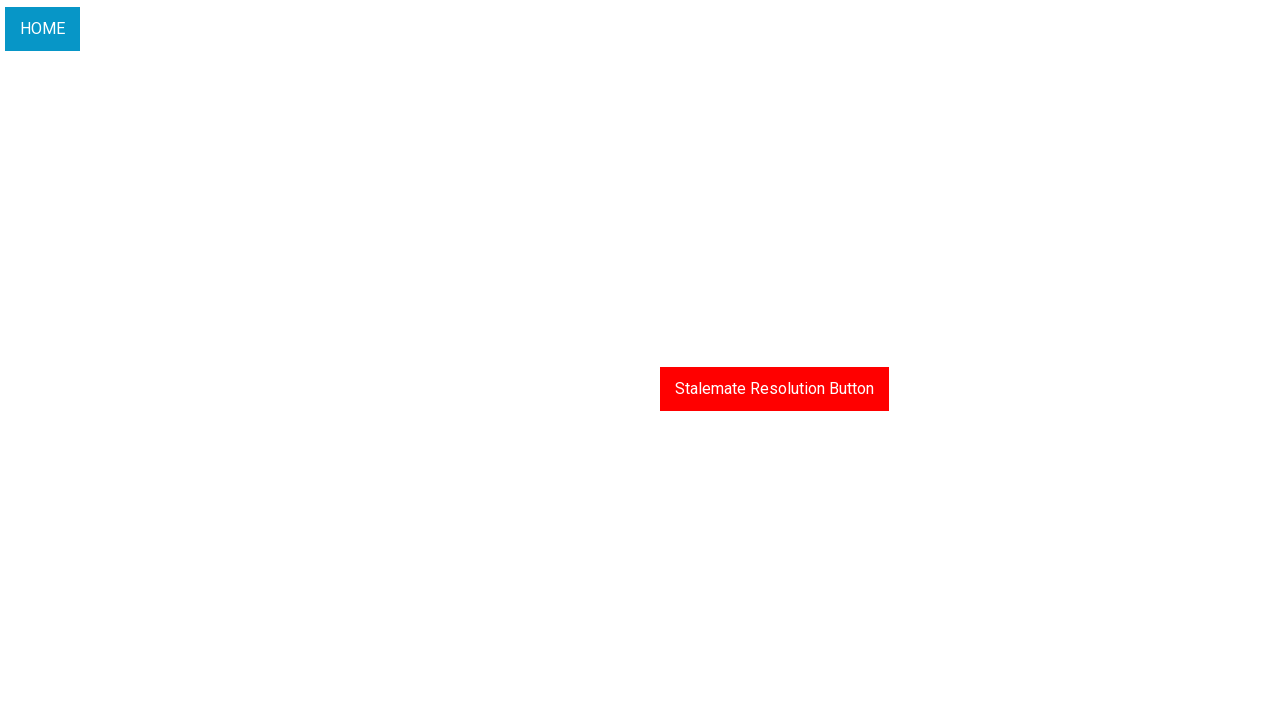